Tests drag and drop functionality on jQuery UI demo page by dragging an element into a droppable area, then navigates to the Draggable page

Starting URL: https://jqueryui.com/droppable/

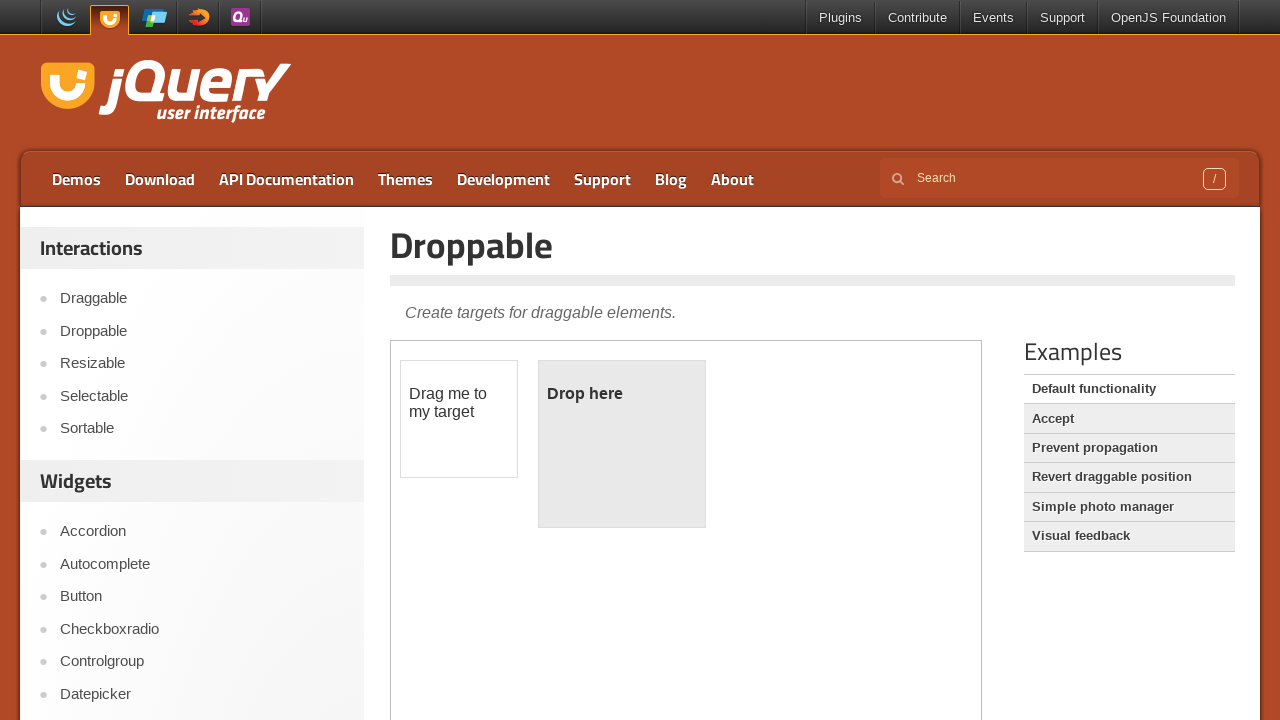

Located iframe containing drag-drop demo
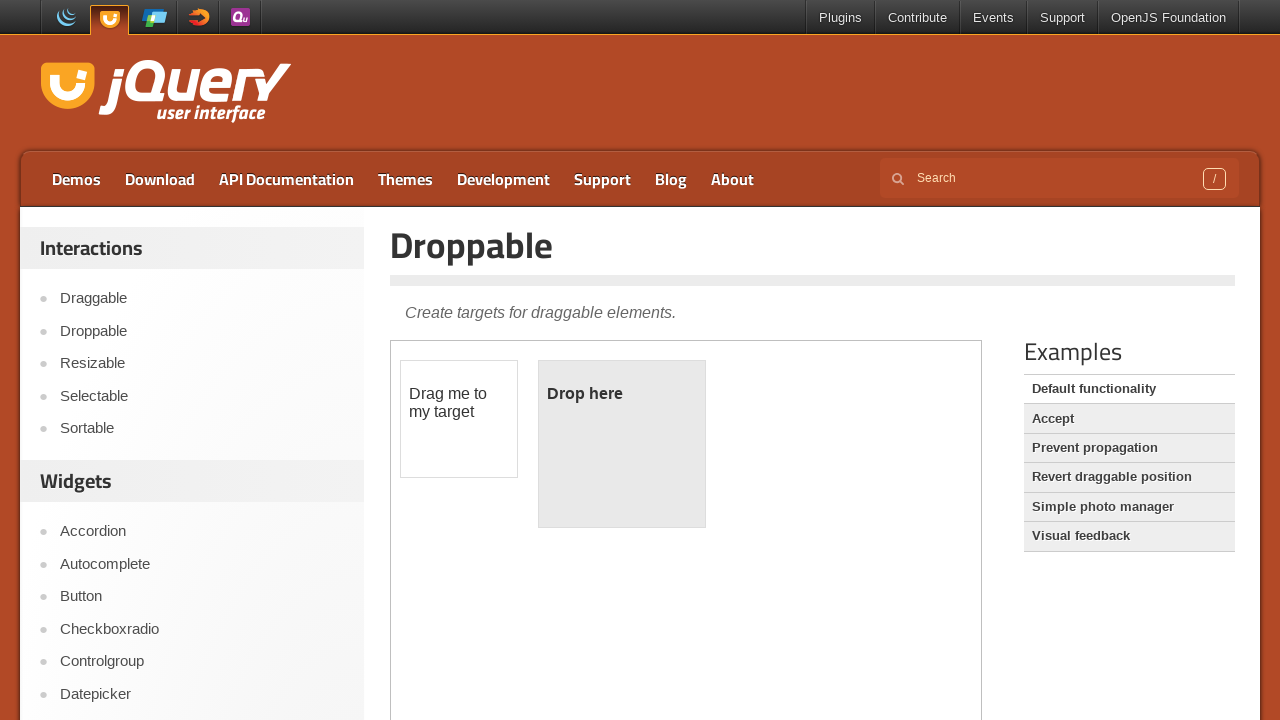

Located draggable element
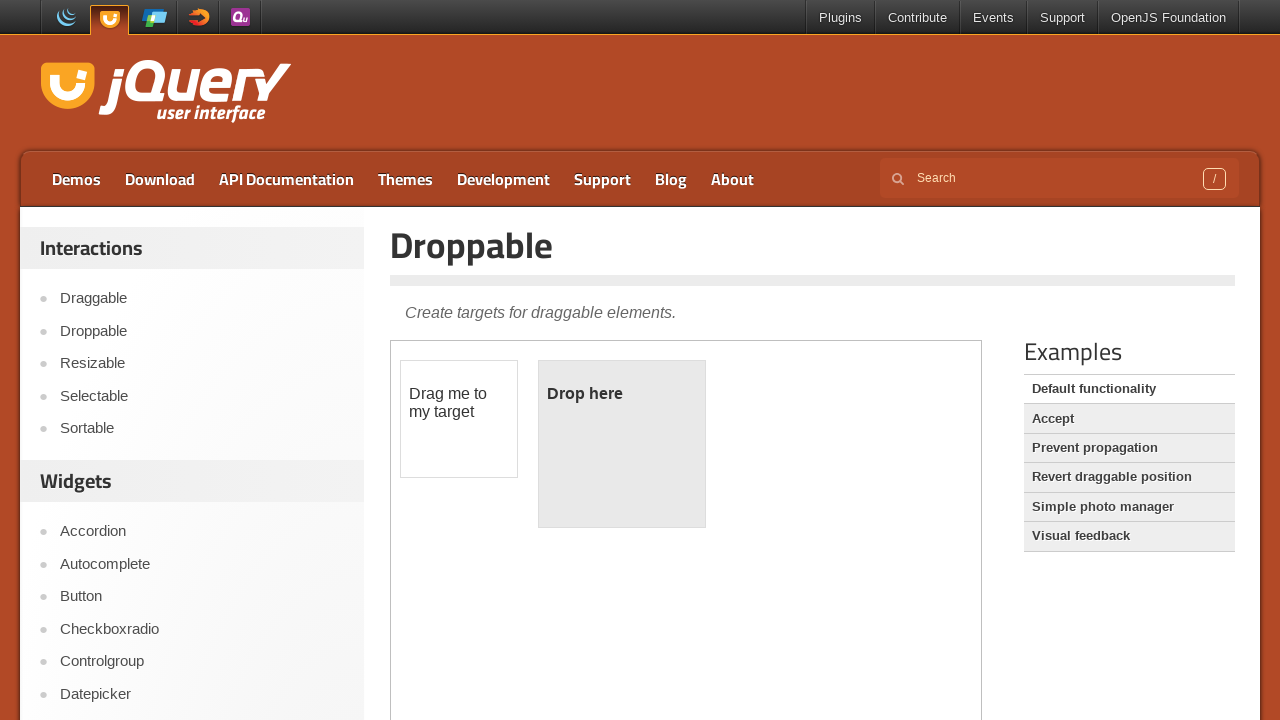

Located droppable element
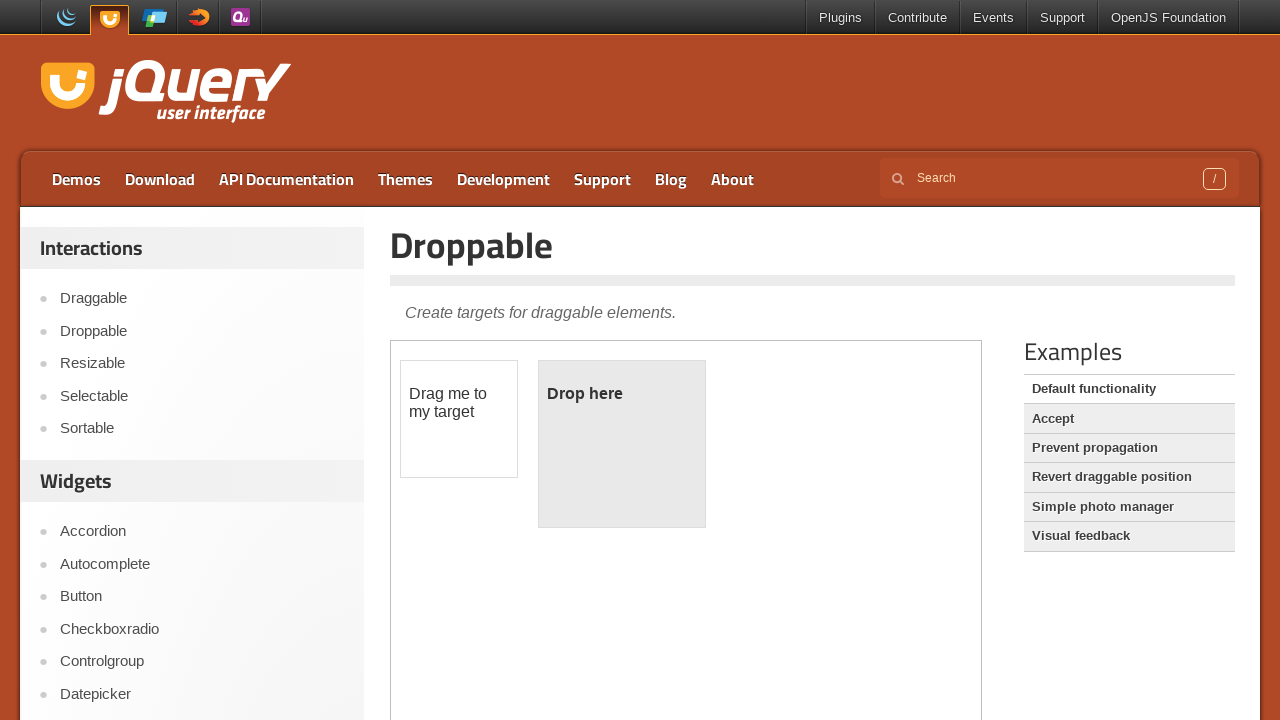

Dragged element into droppable area at (622, 444)
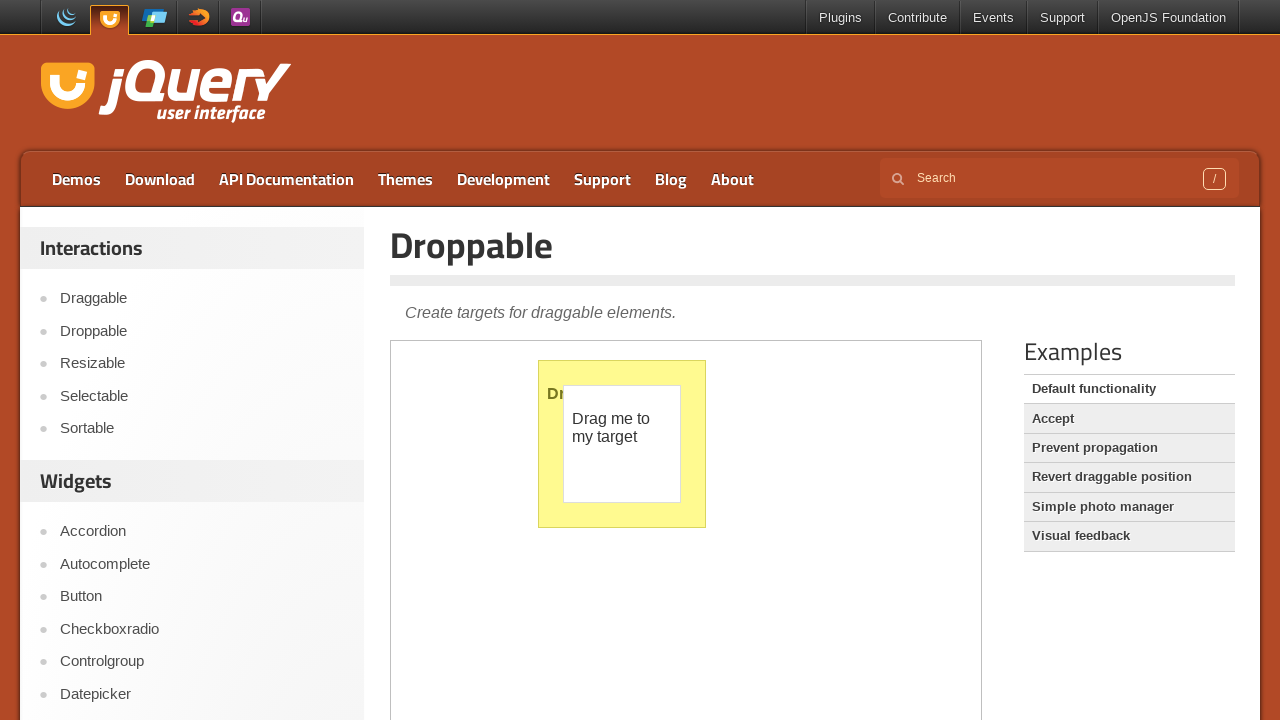

Clicked on Draggable link to navigate to draggable demo page at (1129, 477) on a:has-text('Draggable')
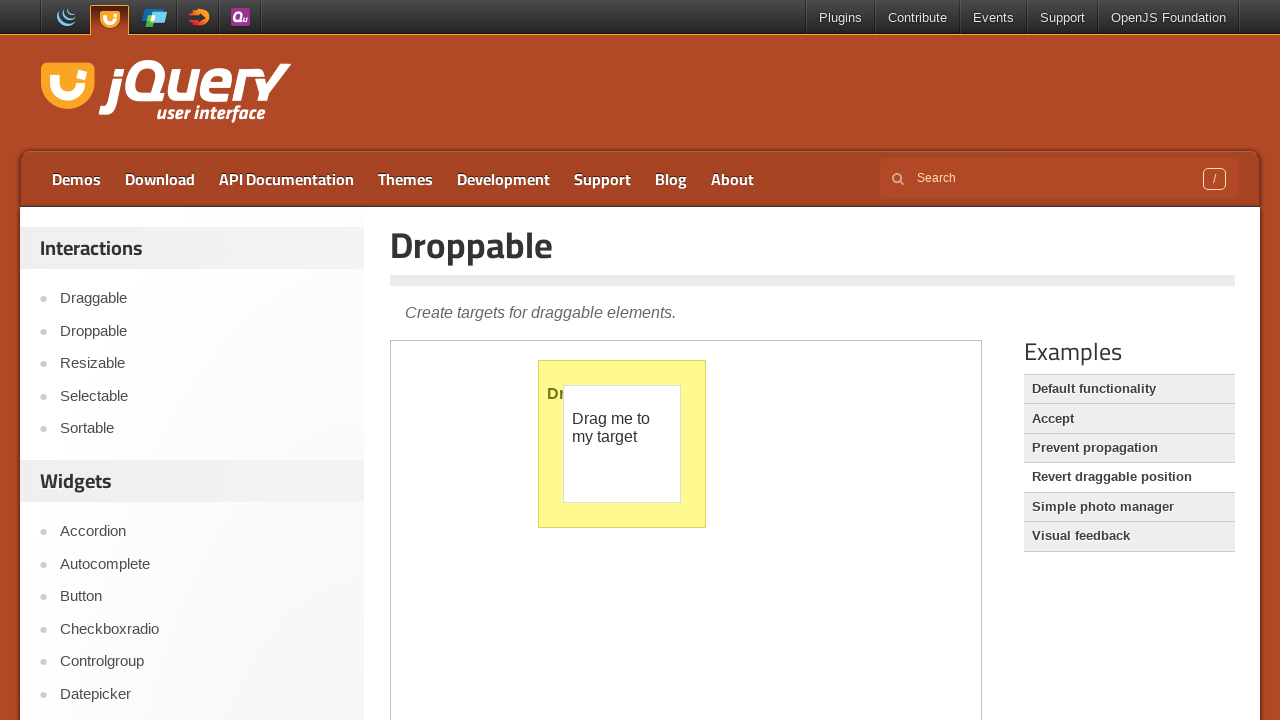

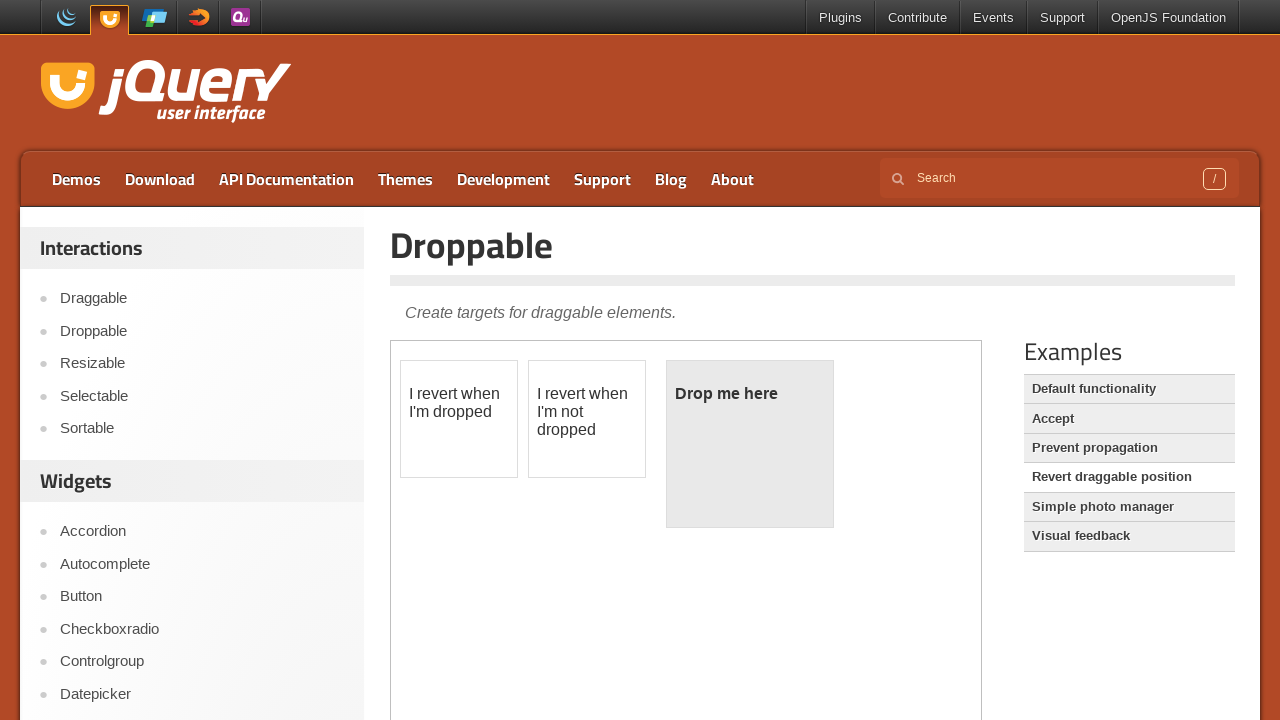